Tests drag and drop functionality by navigating to the drag and drop page, dragging column A to column B's position, and verifying the columns have swapped.

Starting URL: https://the-internet.herokuapp.com/

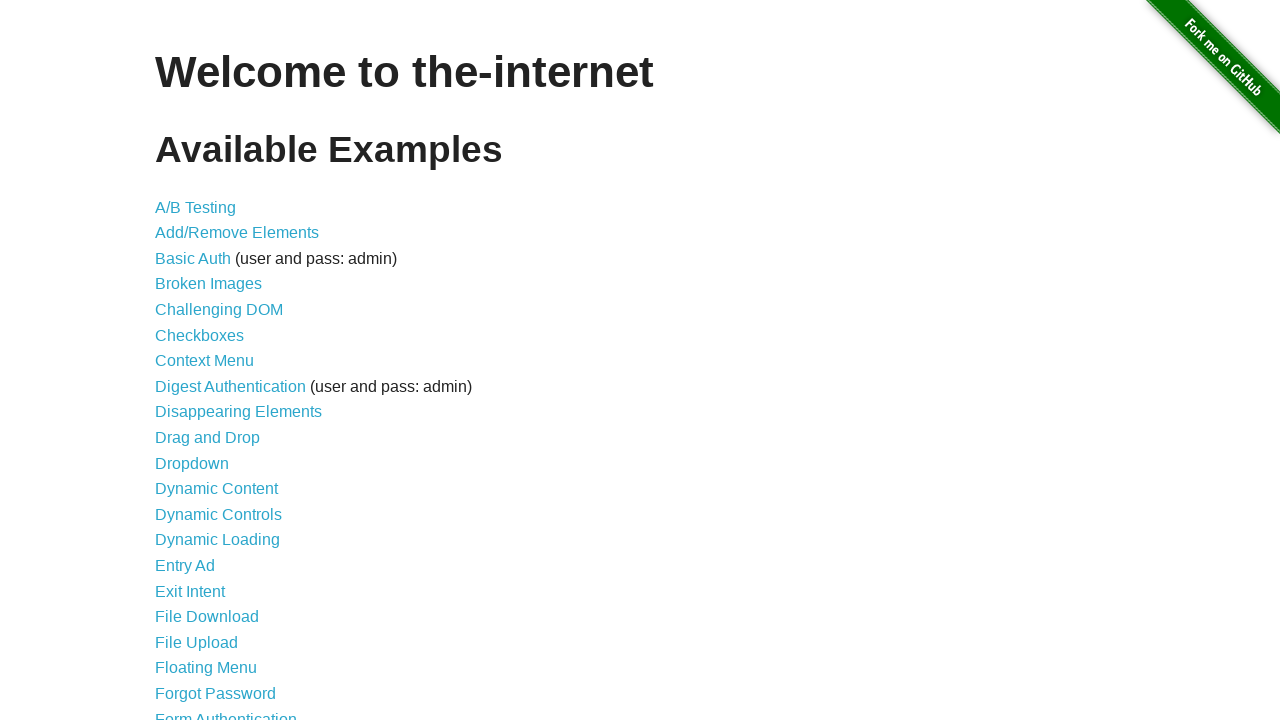

Clicked on Drag and Drop link at (208, 438) on internal:role=link[name="Drag and Drop"i]
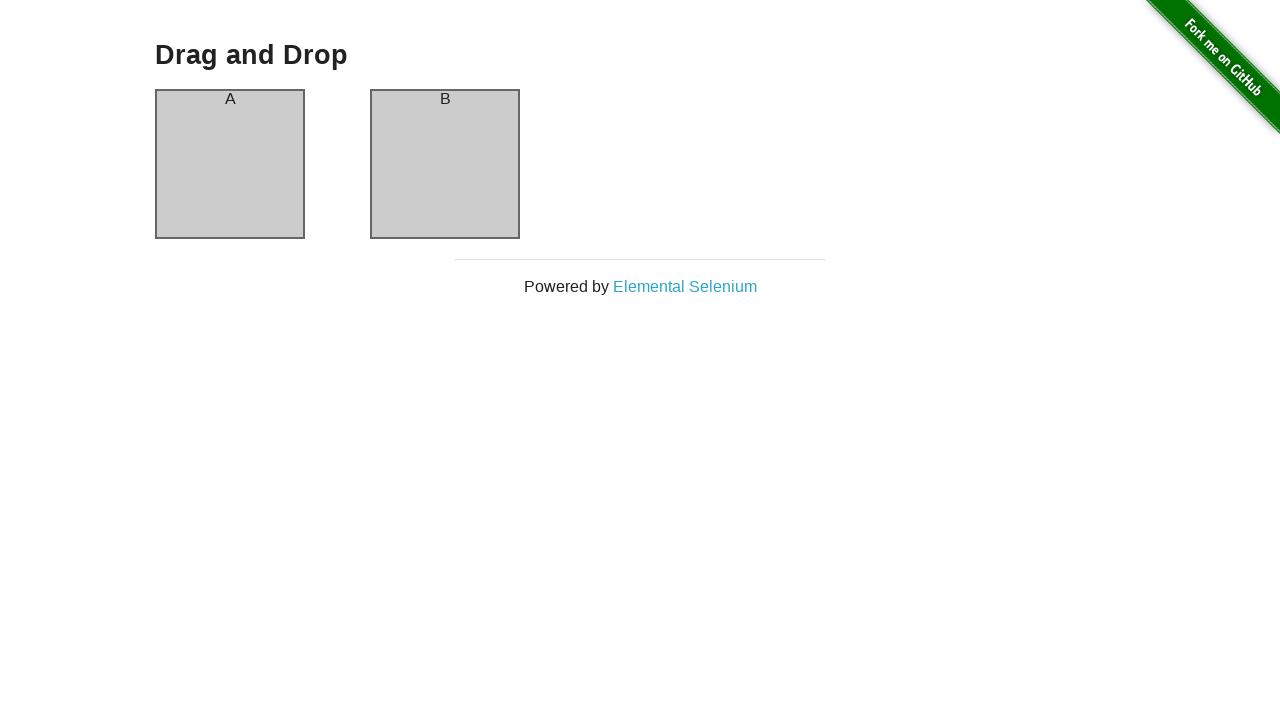

Located column A element
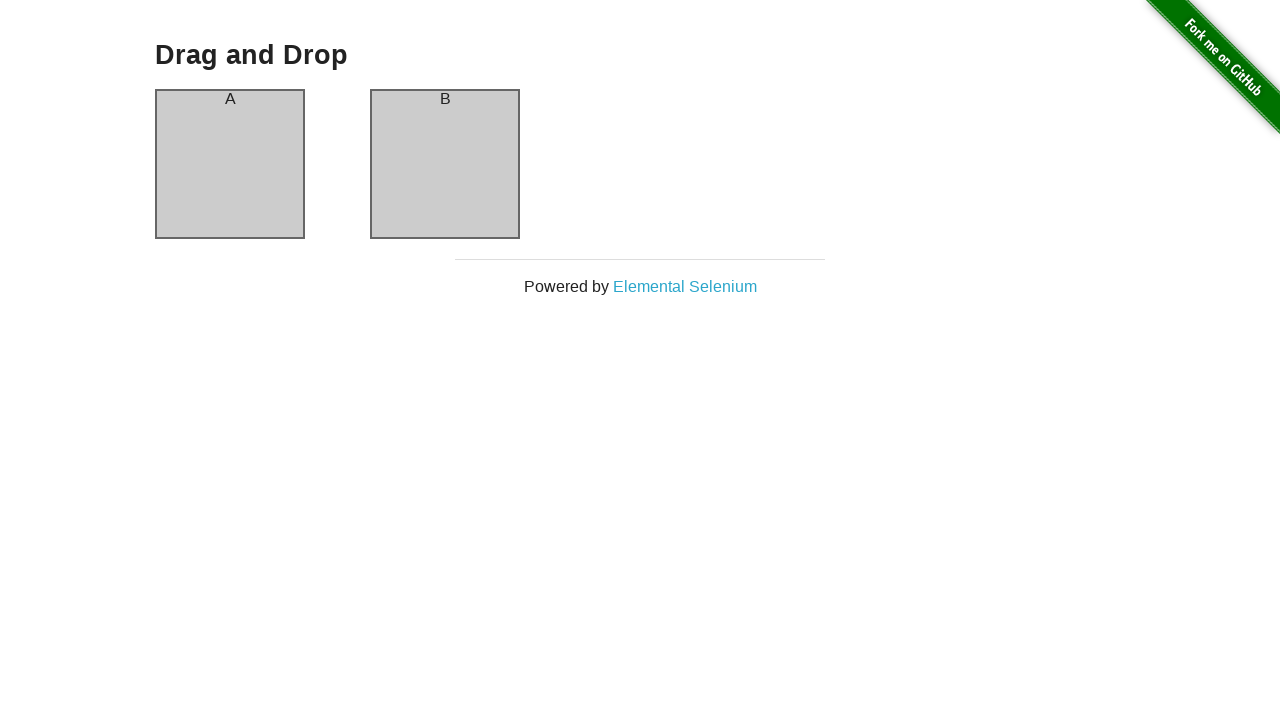

Located column B element
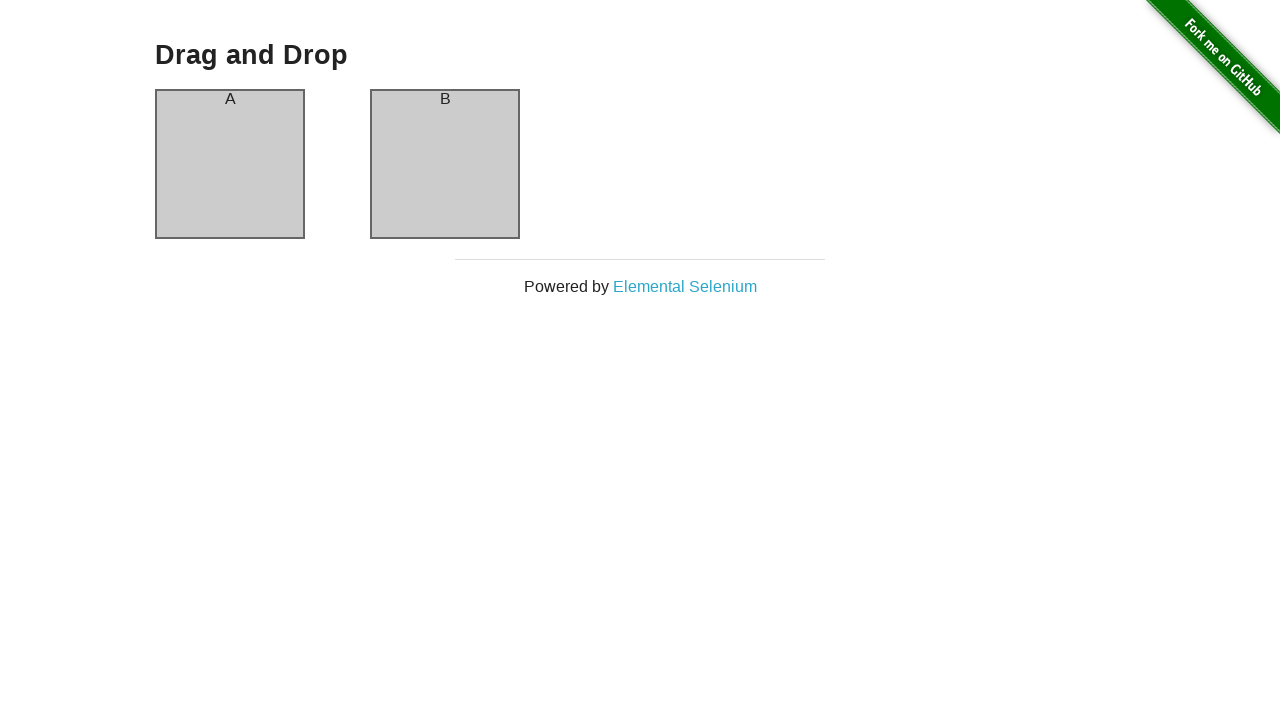

Retrieved bounding box for column A
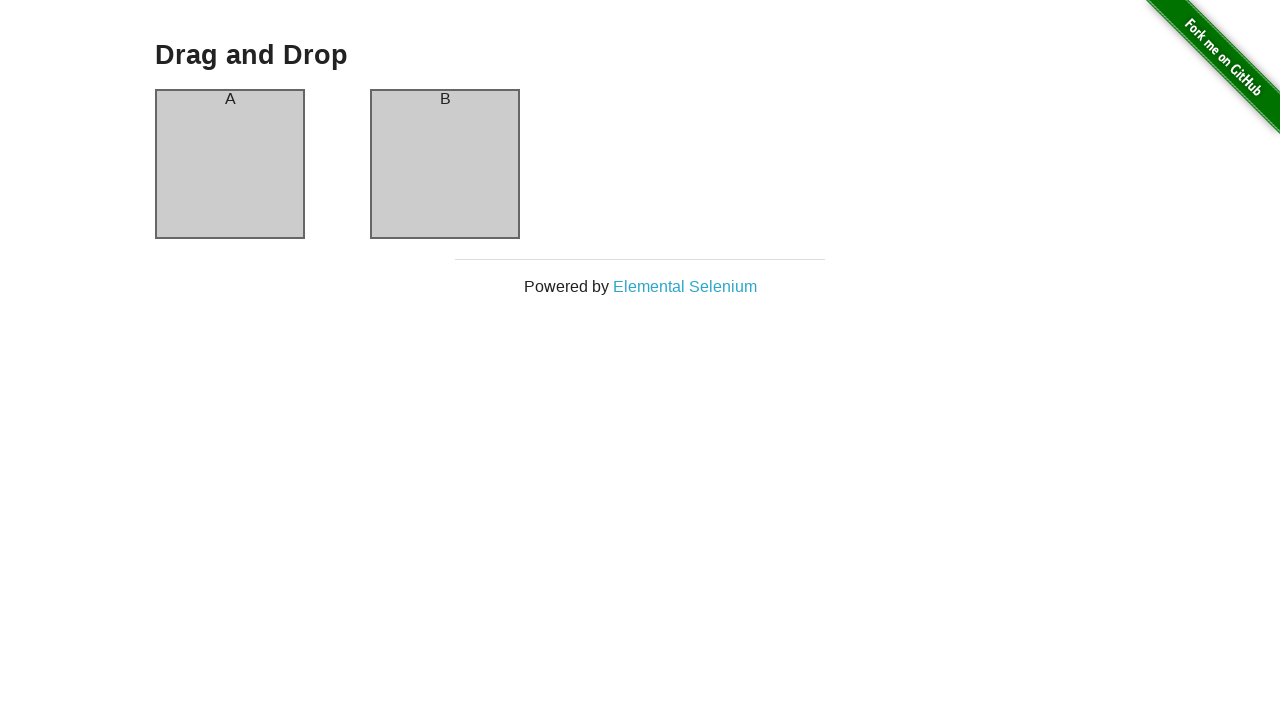

Retrieved bounding box for column B
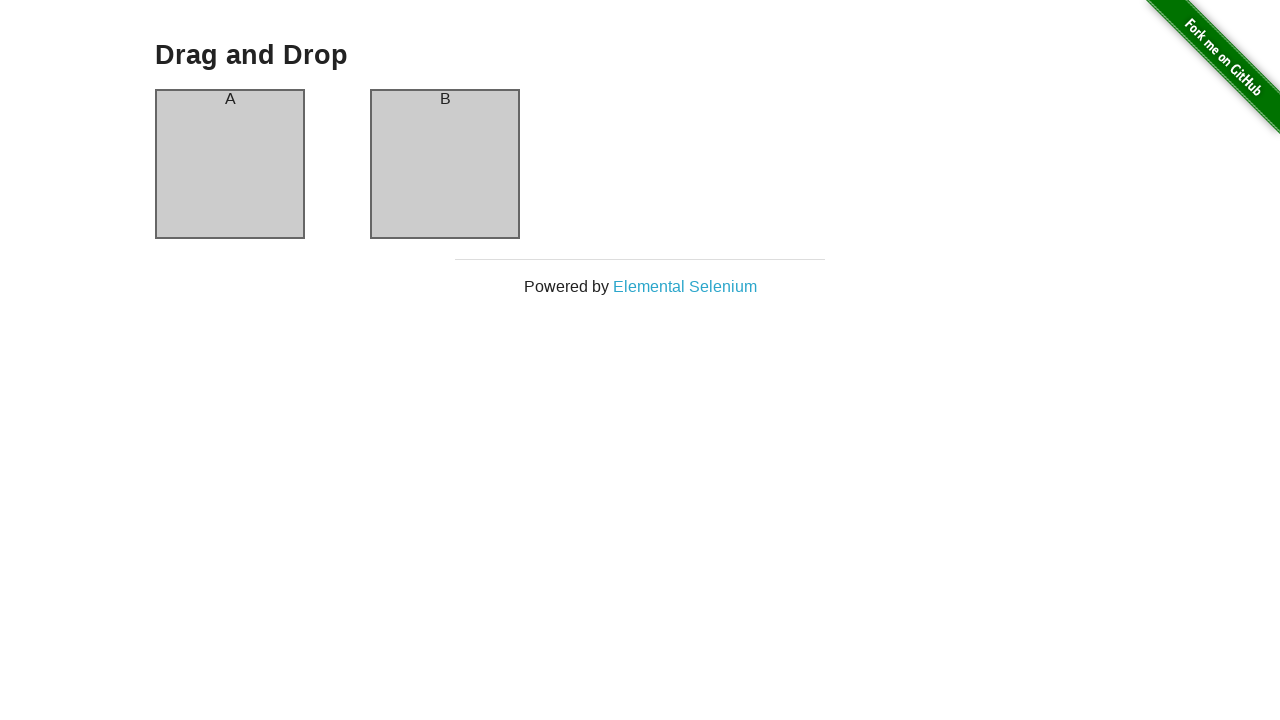

Moved mouse to center of column A at (230, 164)
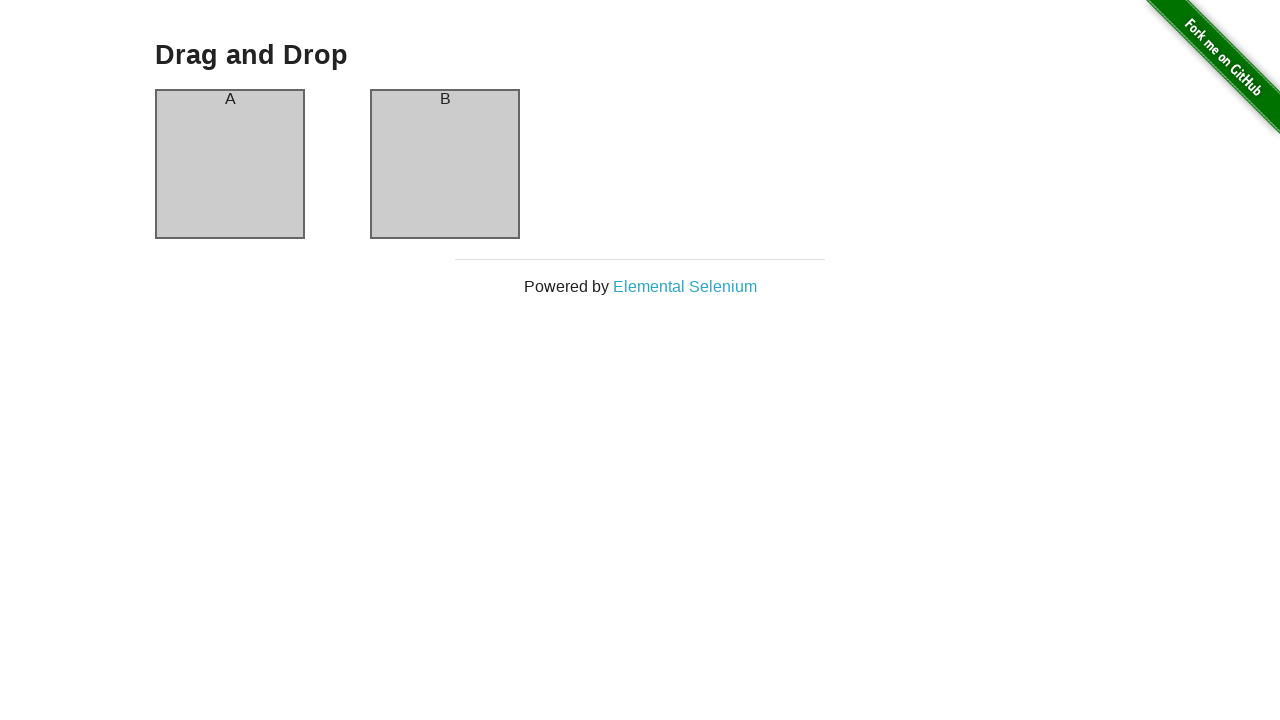

Pressed mouse button down on column A at (230, 164)
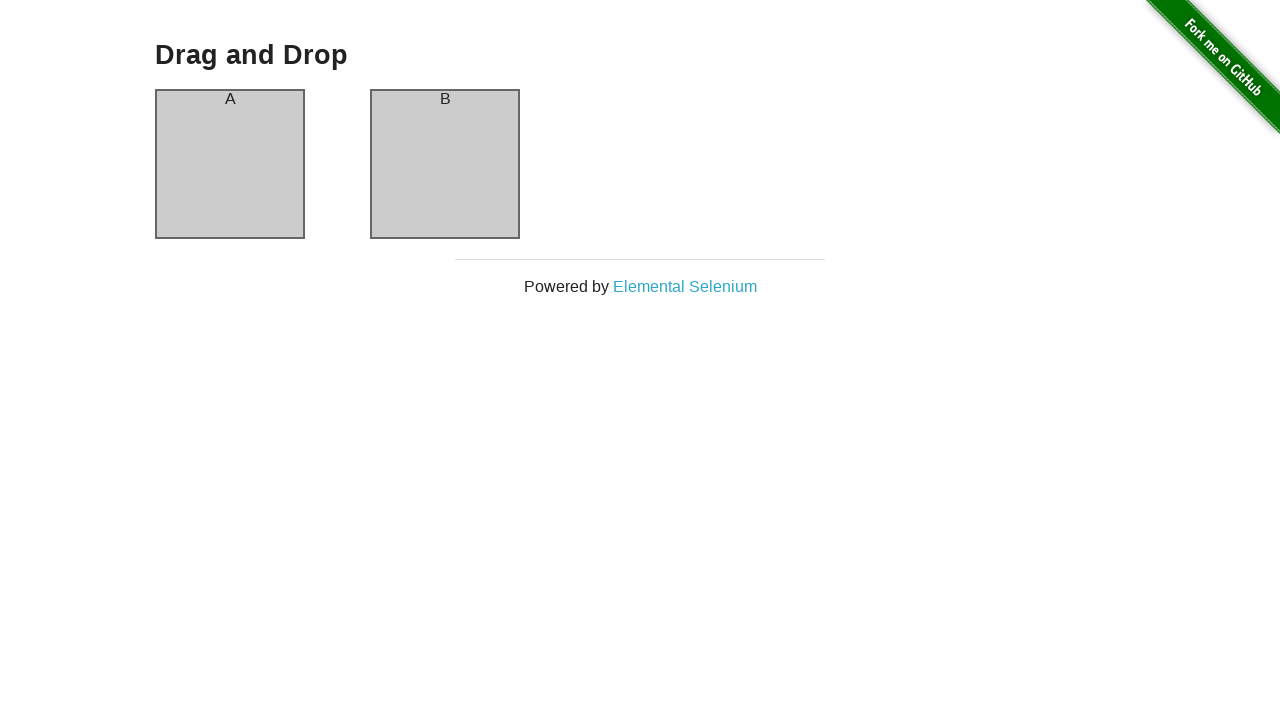

Dragged column A to column B position at (445, 164)
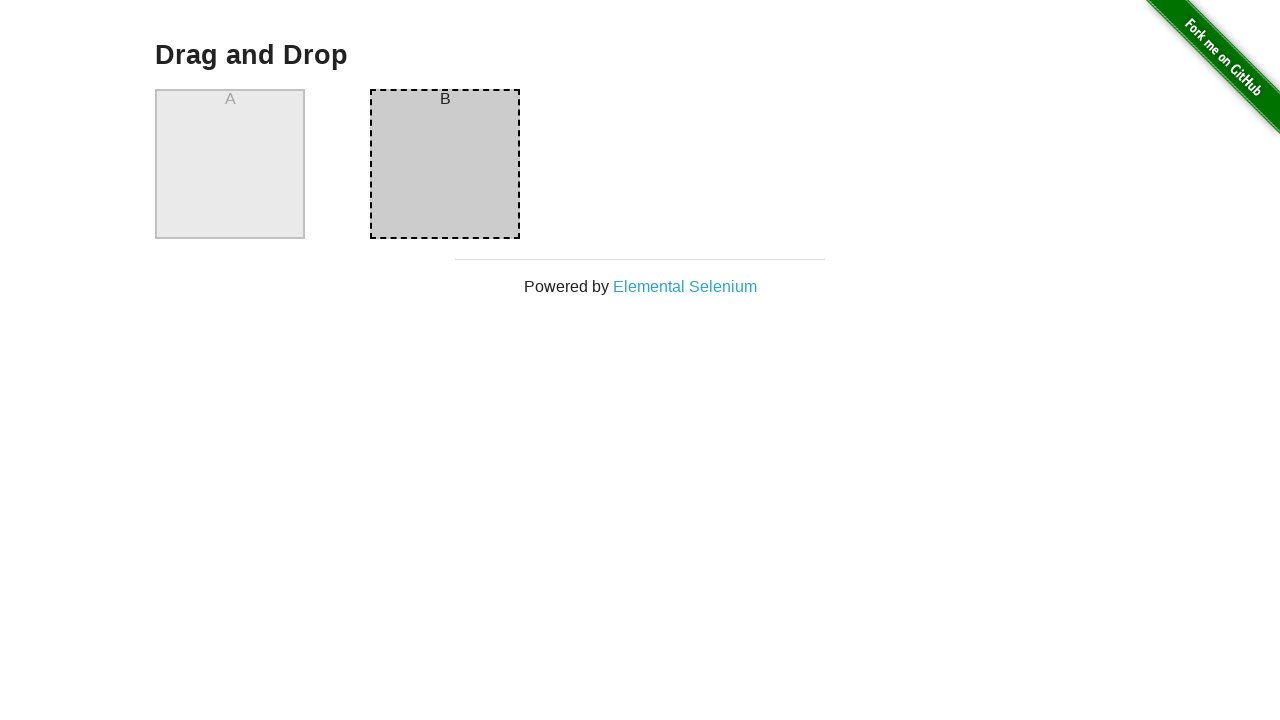

Released mouse button to complete drag and drop at (445, 164)
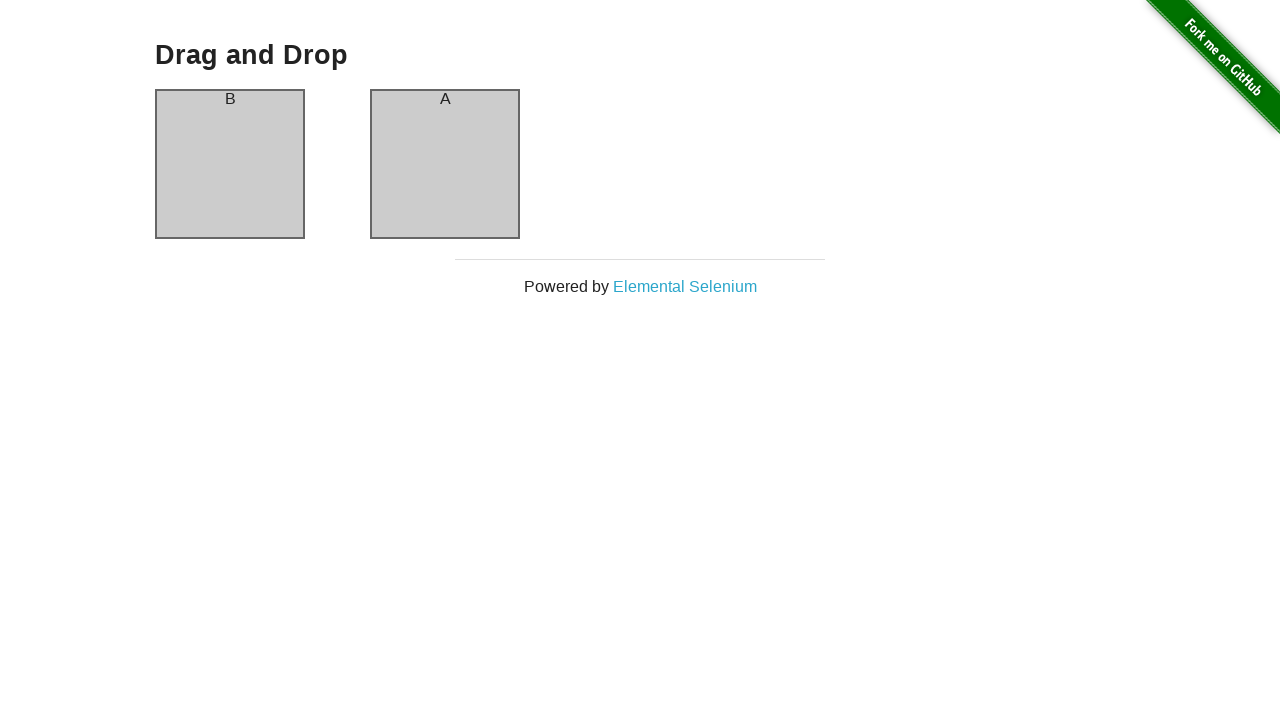

Verified column A header now displays 'B'
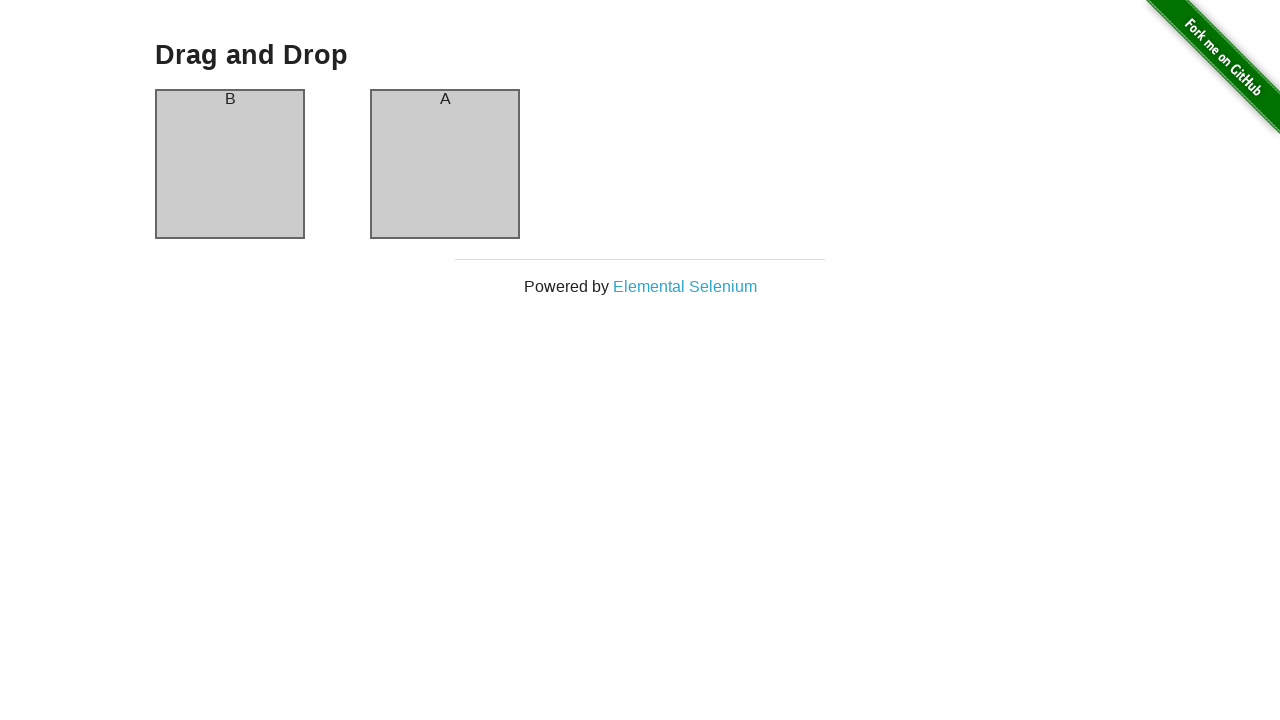

Verified column B header now displays 'A' - drag and drop successful
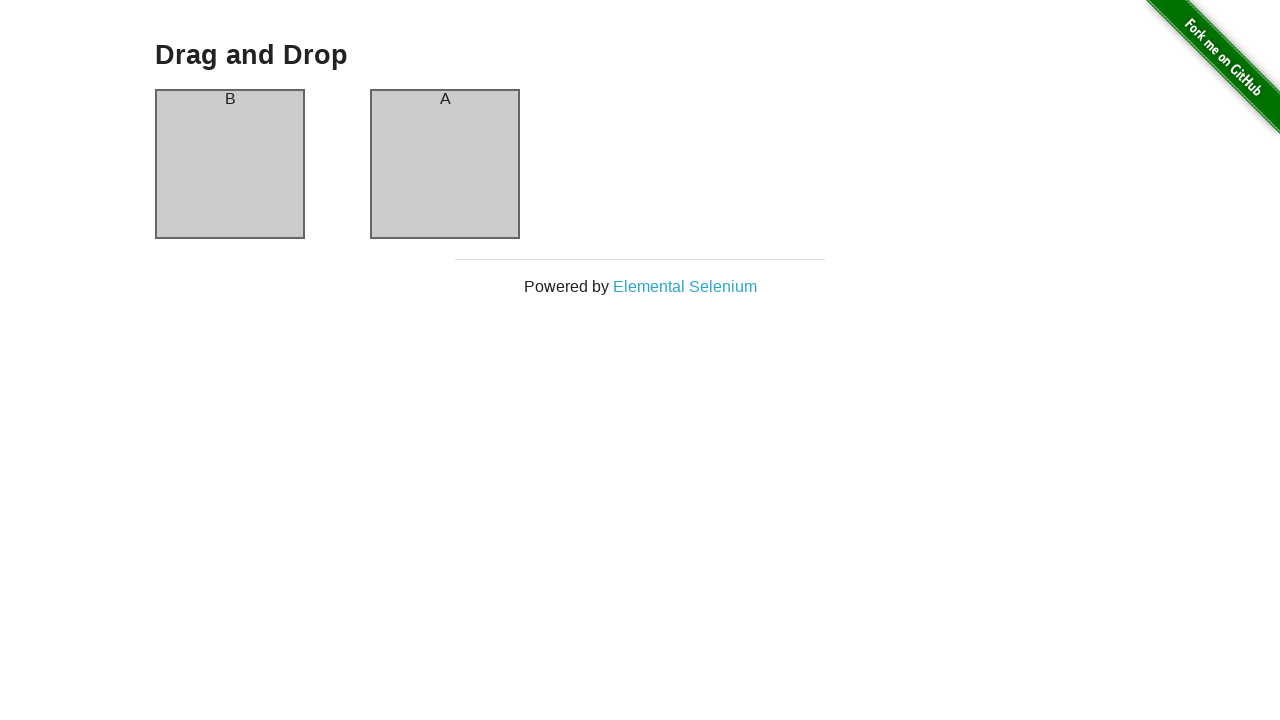

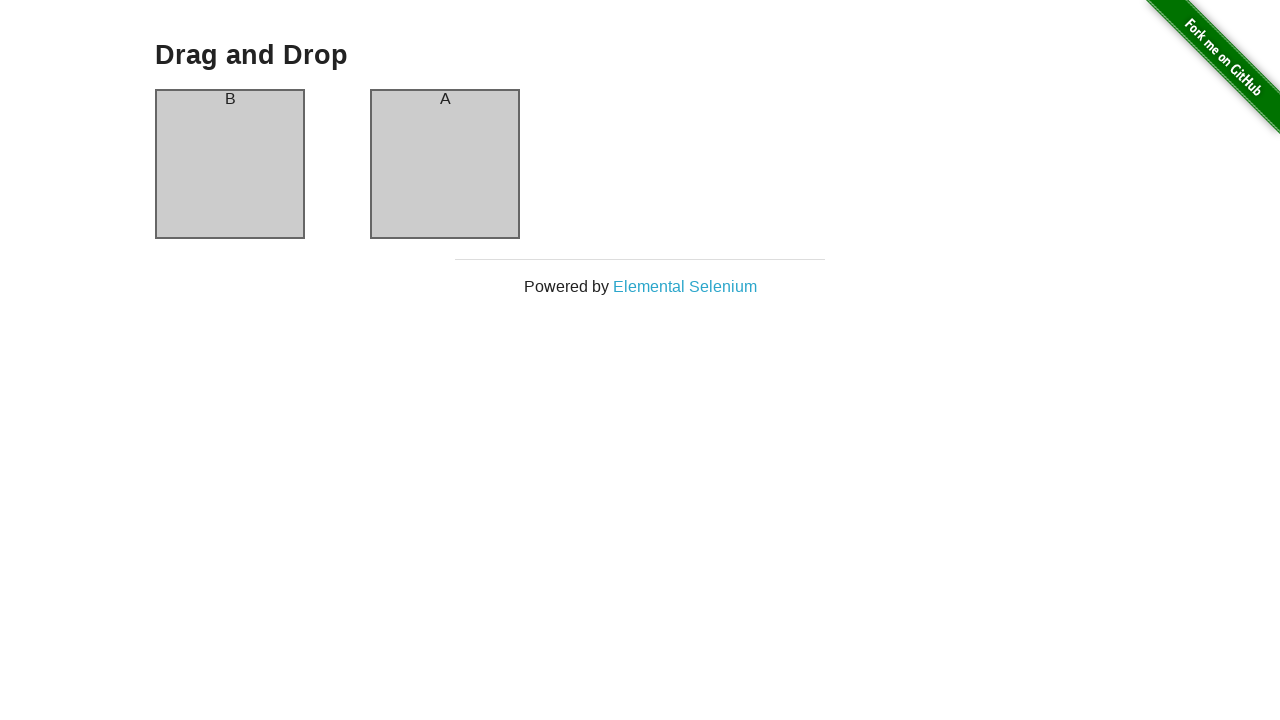